Tests radio button functionality on a practice website by selecting the Chrome browser option from a radio button group

Starting URL: https://www.leafground.com/radio.xhtml

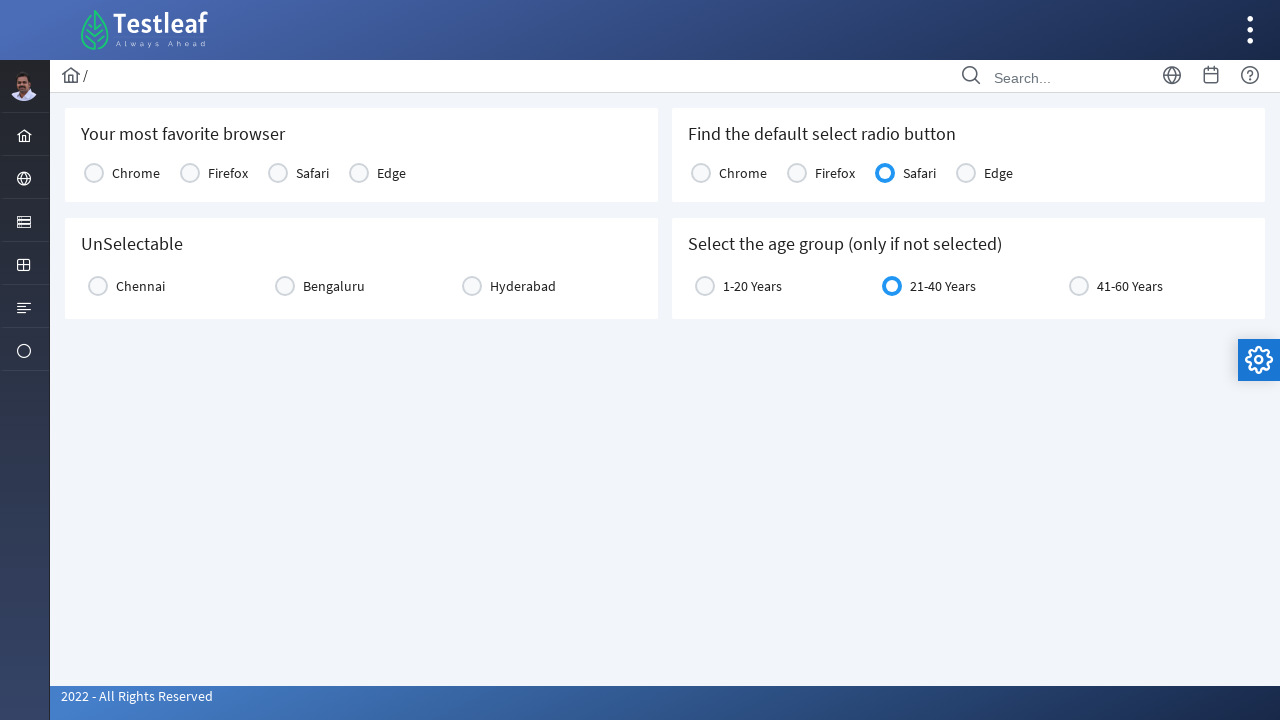

Selected Chrome browser option from radio button group at (94, 173) on xpath=((//label[text()='Chrome'])[1])/preceding-sibling::div
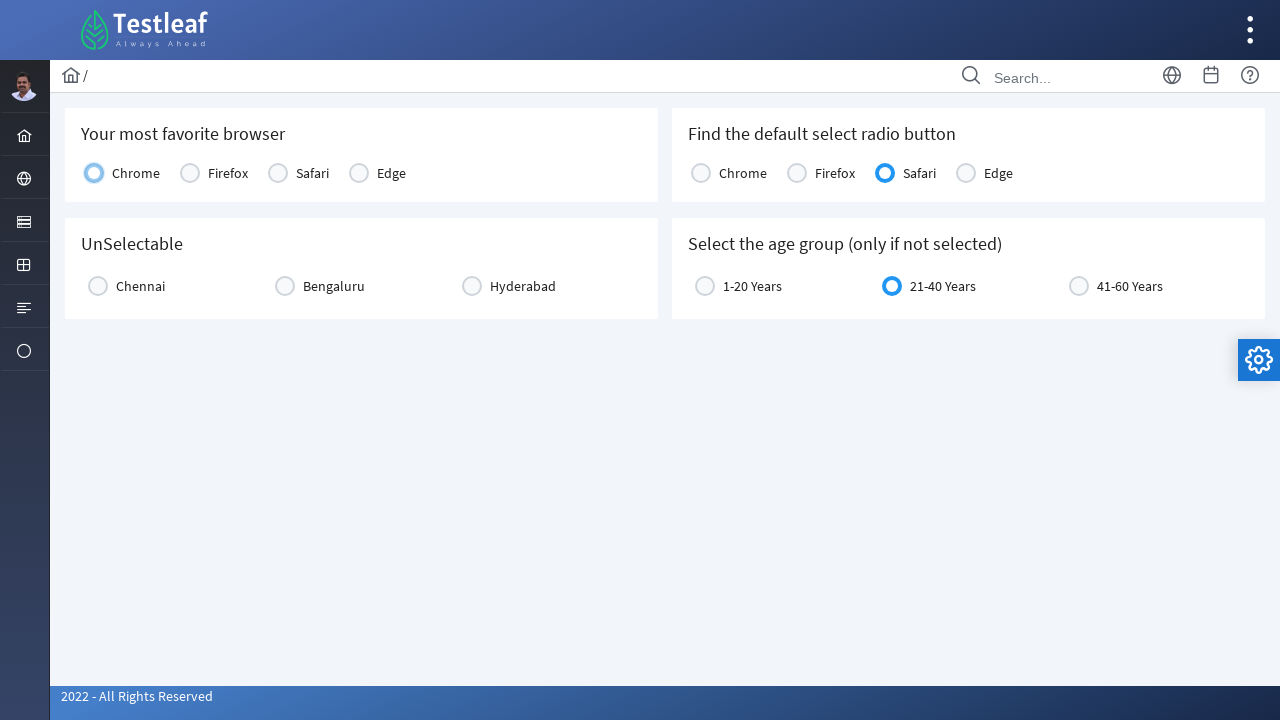

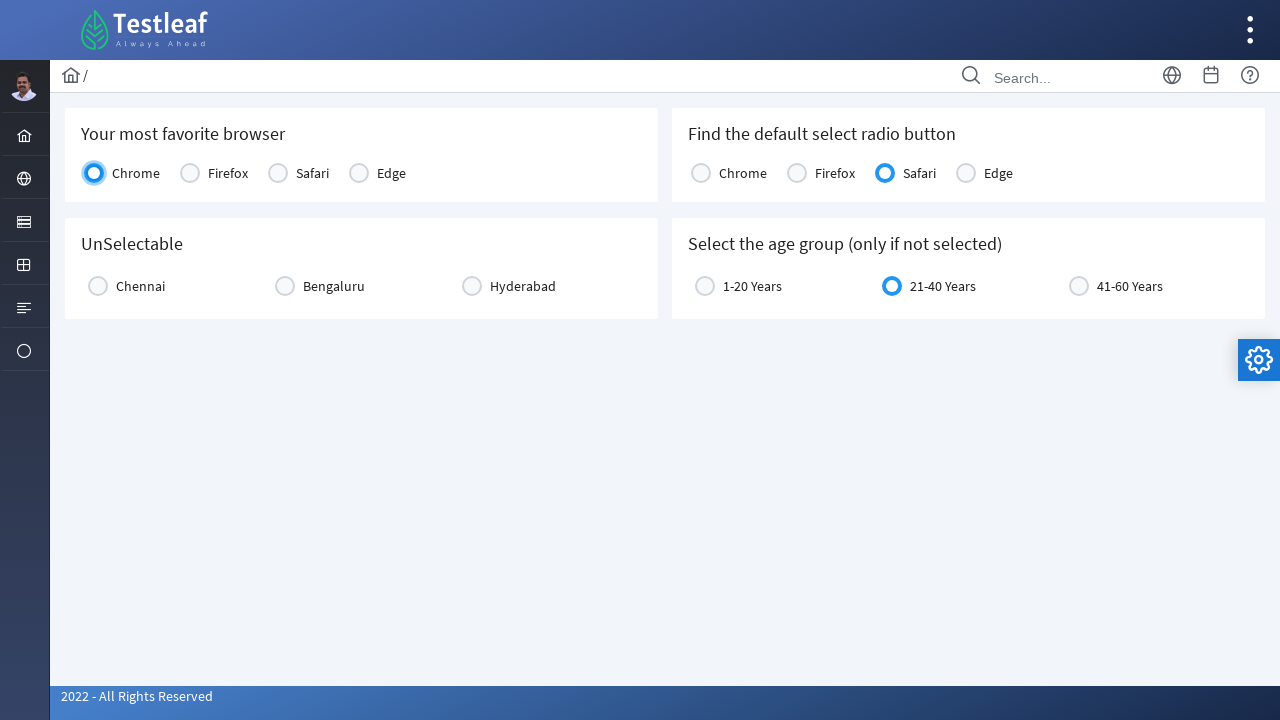